Tests the add/remove element functionality by clicking "Add Element" to create a Delete button, verifying it appears, clicking it to remove it, and verifying it disappears.

Starting URL: https://practice.cydeo.com/add_remove_elements/

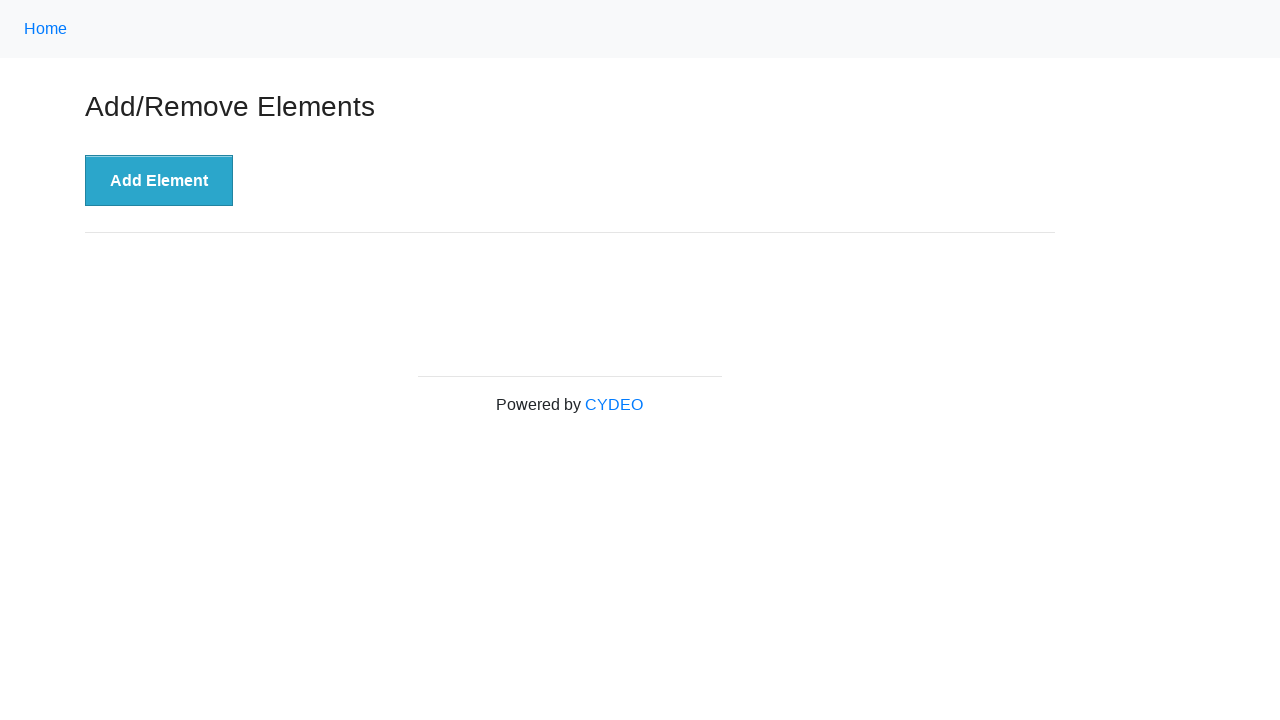

Clicked 'Add Element' button to create a Delete button at (159, 181) on xpath=//button[text()='Add Element']
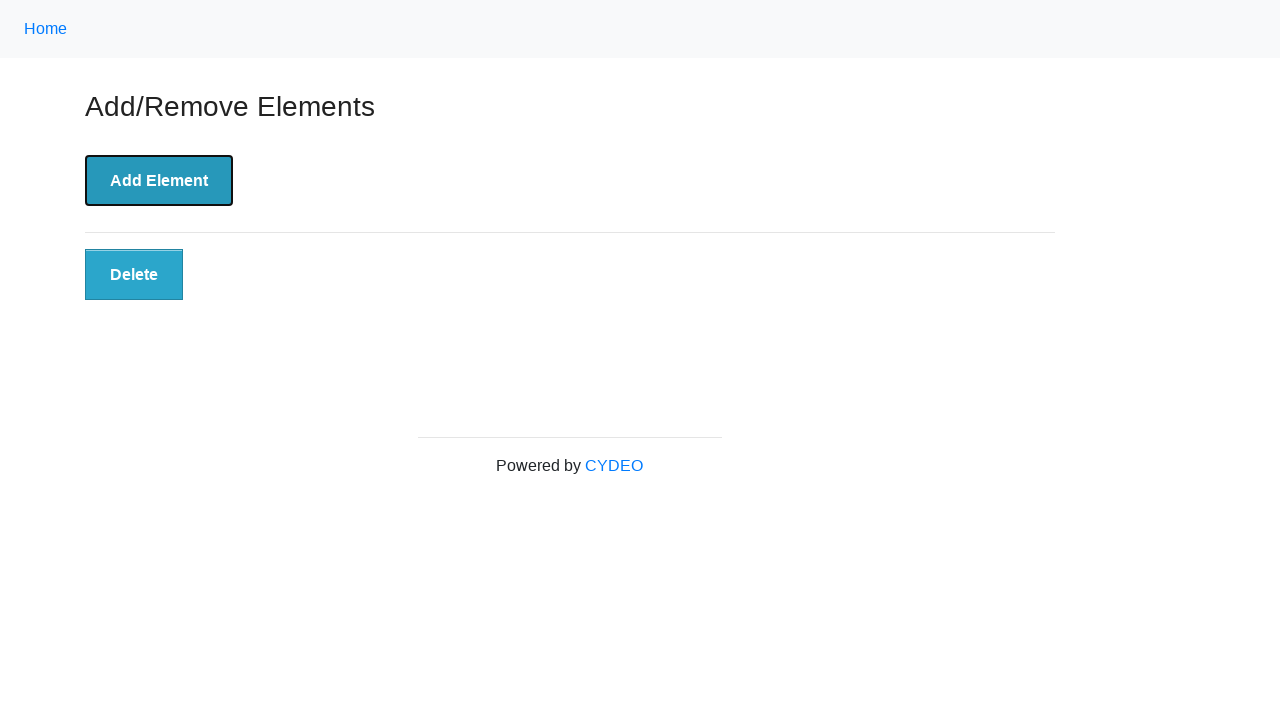

Delete button appeared and is visible
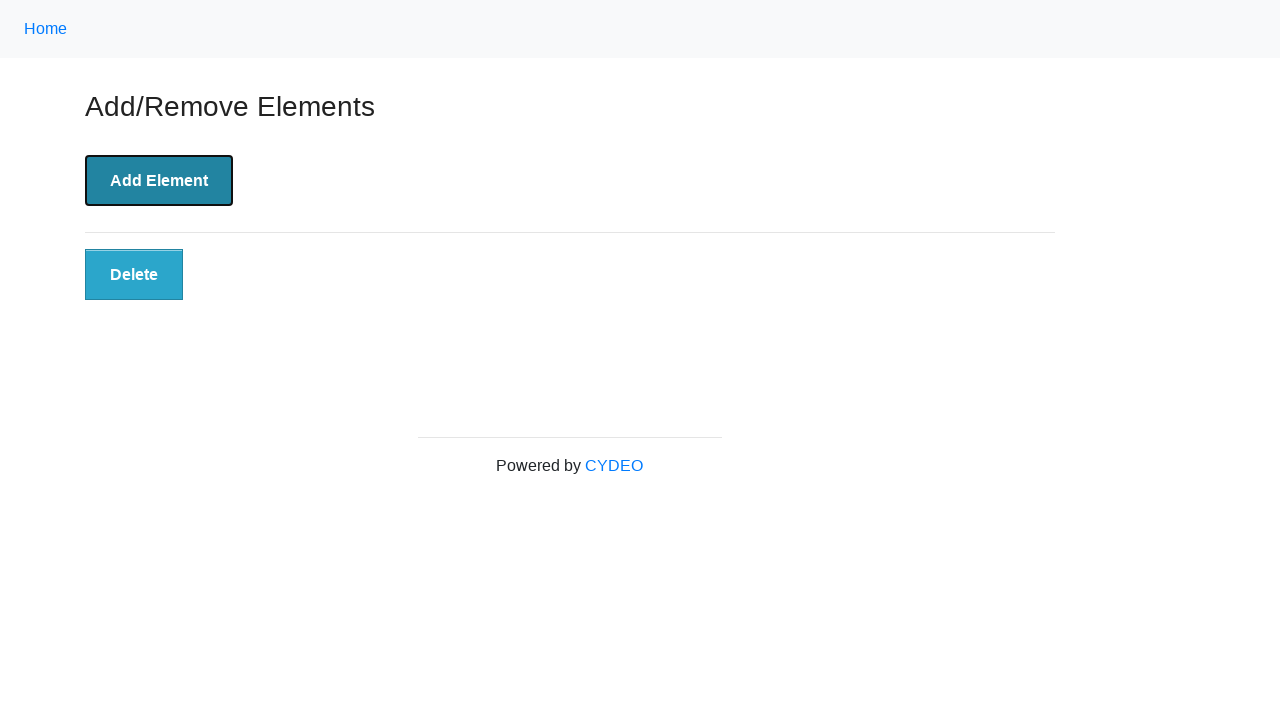

Verified Delete button is visible on the page
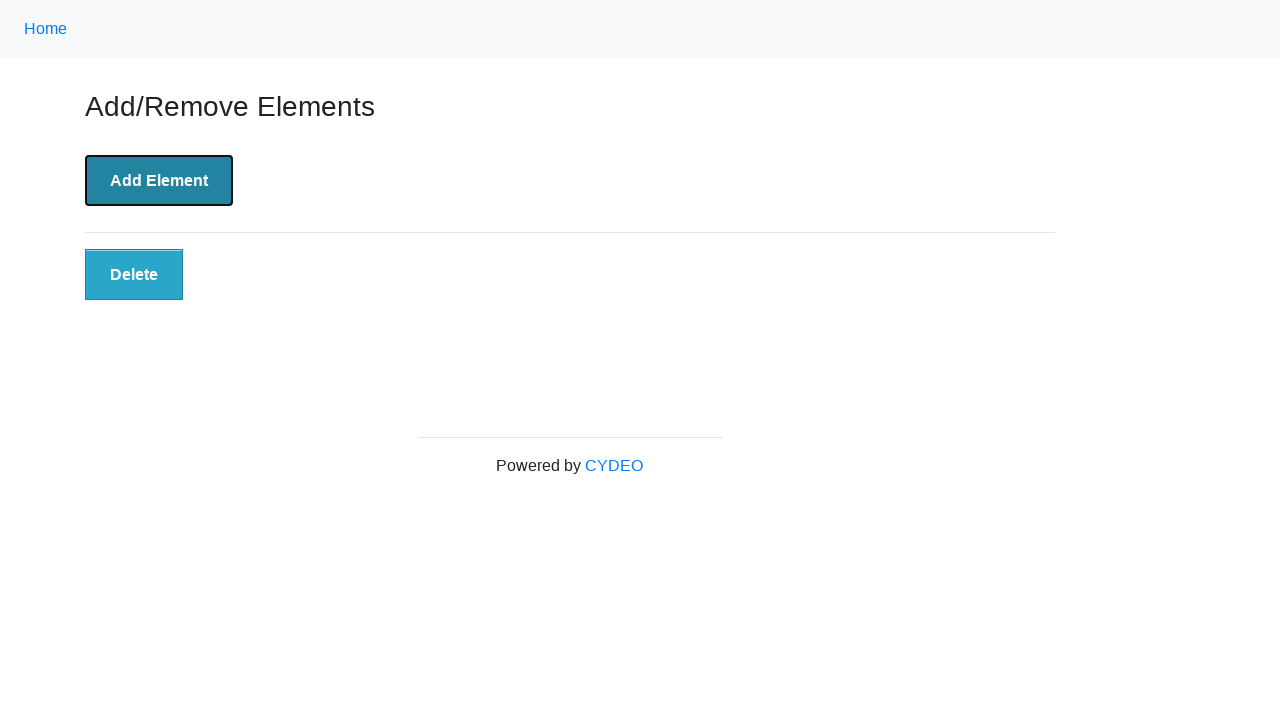

Clicked the Delete button to remove it at (134, 275) on xpath=//button[@class='added-manually']
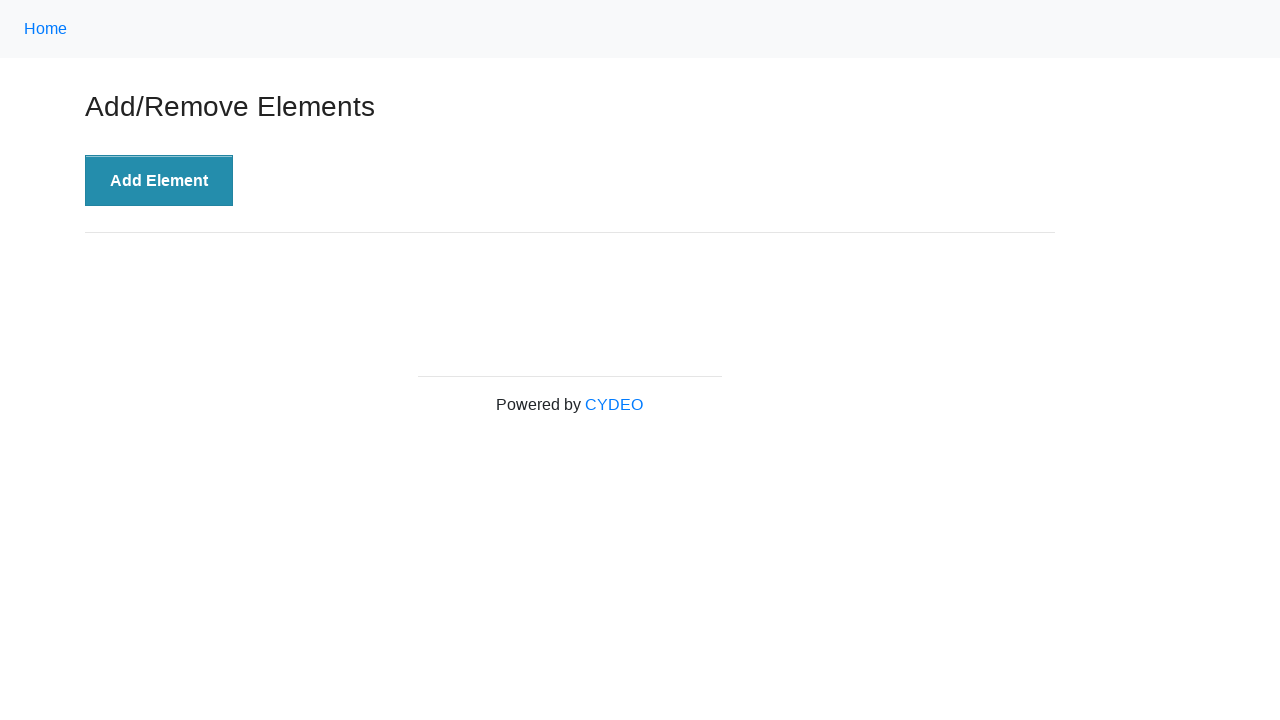

Delete button disappeared after being clicked
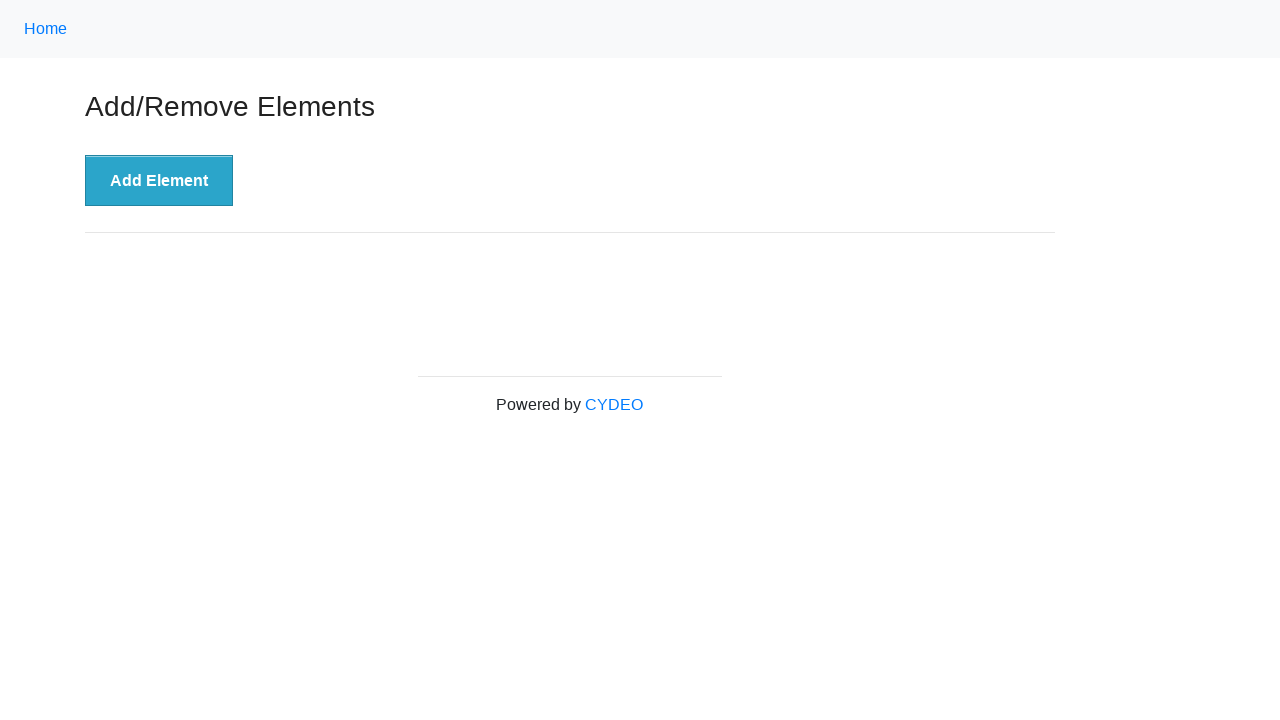

Verified Delete button is no longer visible on the page
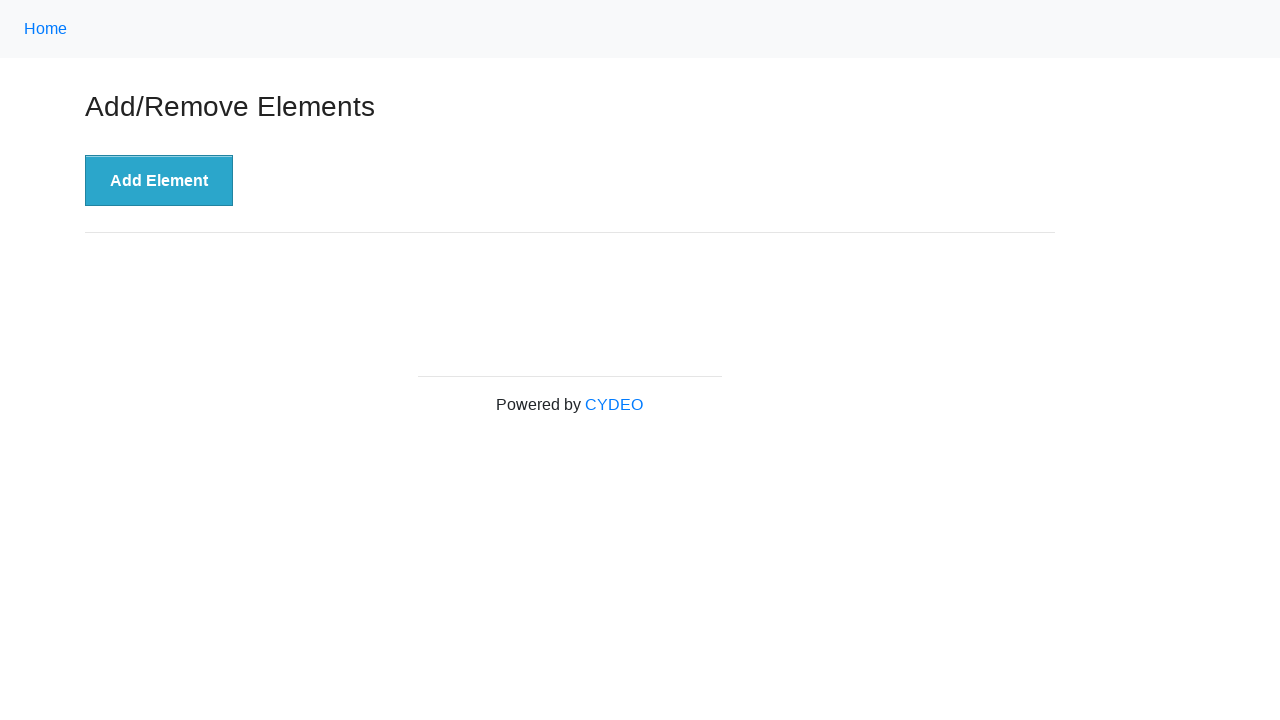

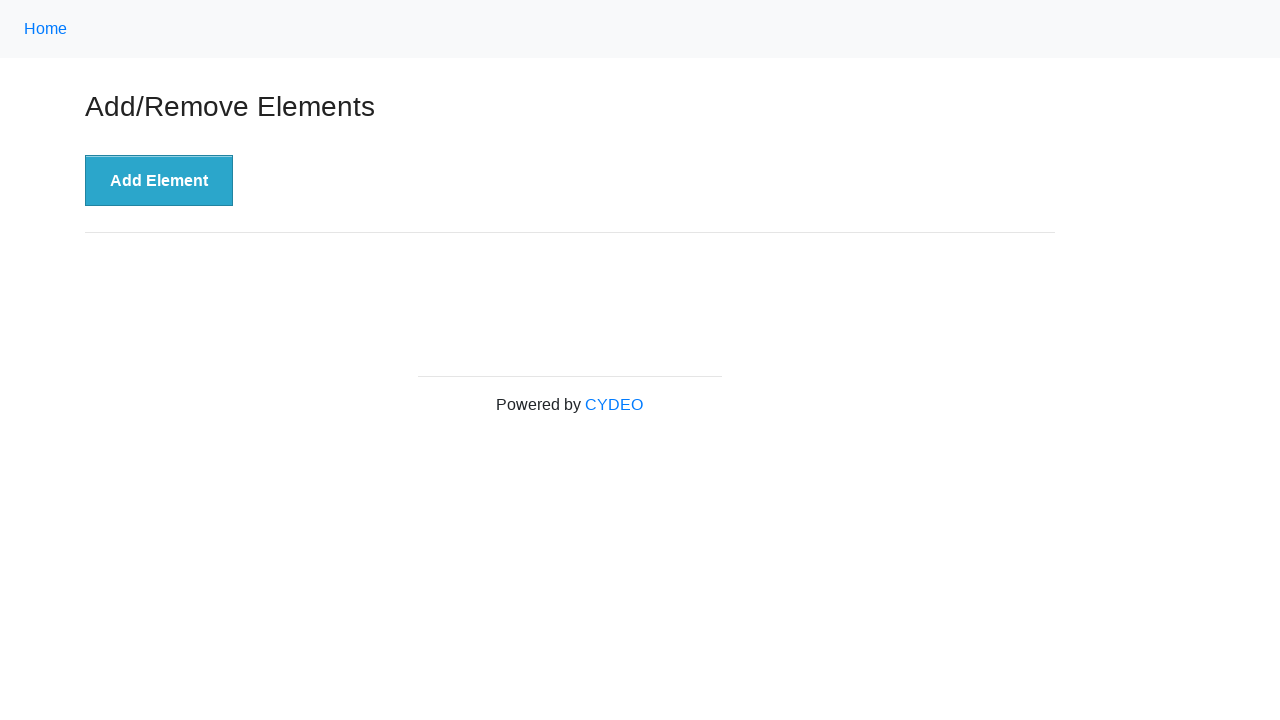